Navigates to Shoes & Accessories page and verifies pagination links are enabled and functional

Starting URL: https://www.glendale.com

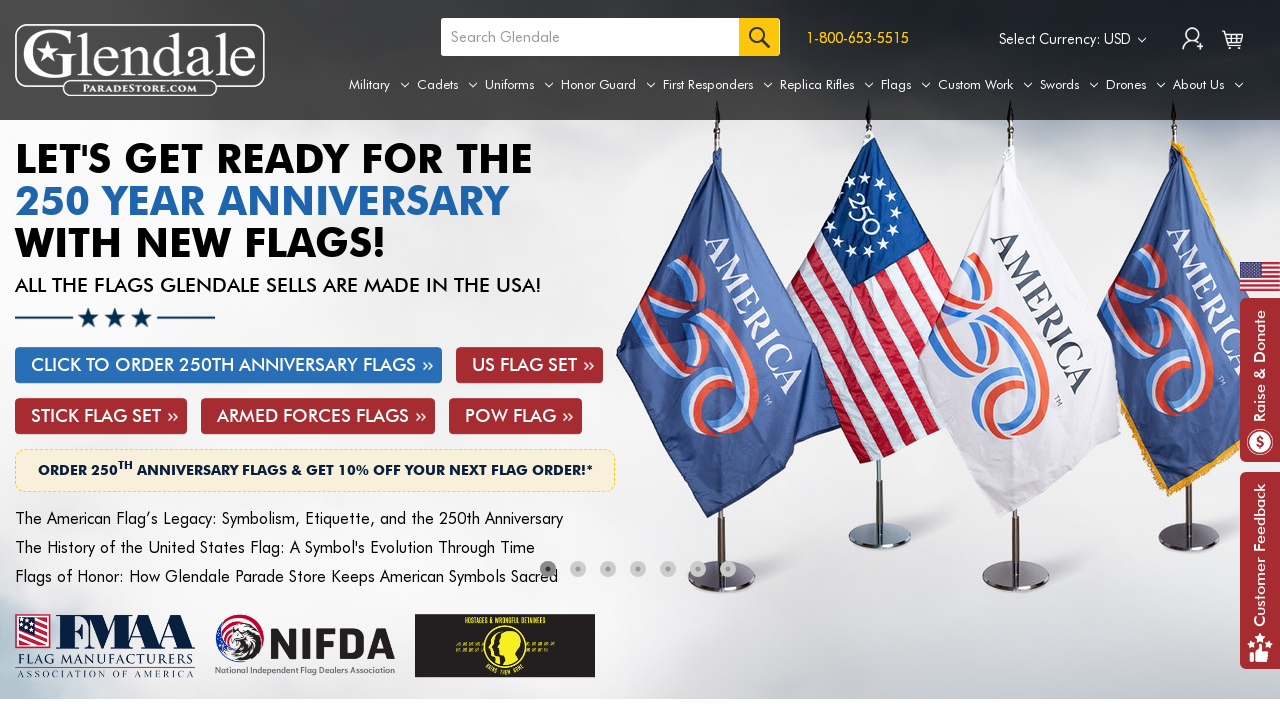

Hovered over Uniforms tab to reveal submenu at (519, 85) on a[aria-label='Uniforms']
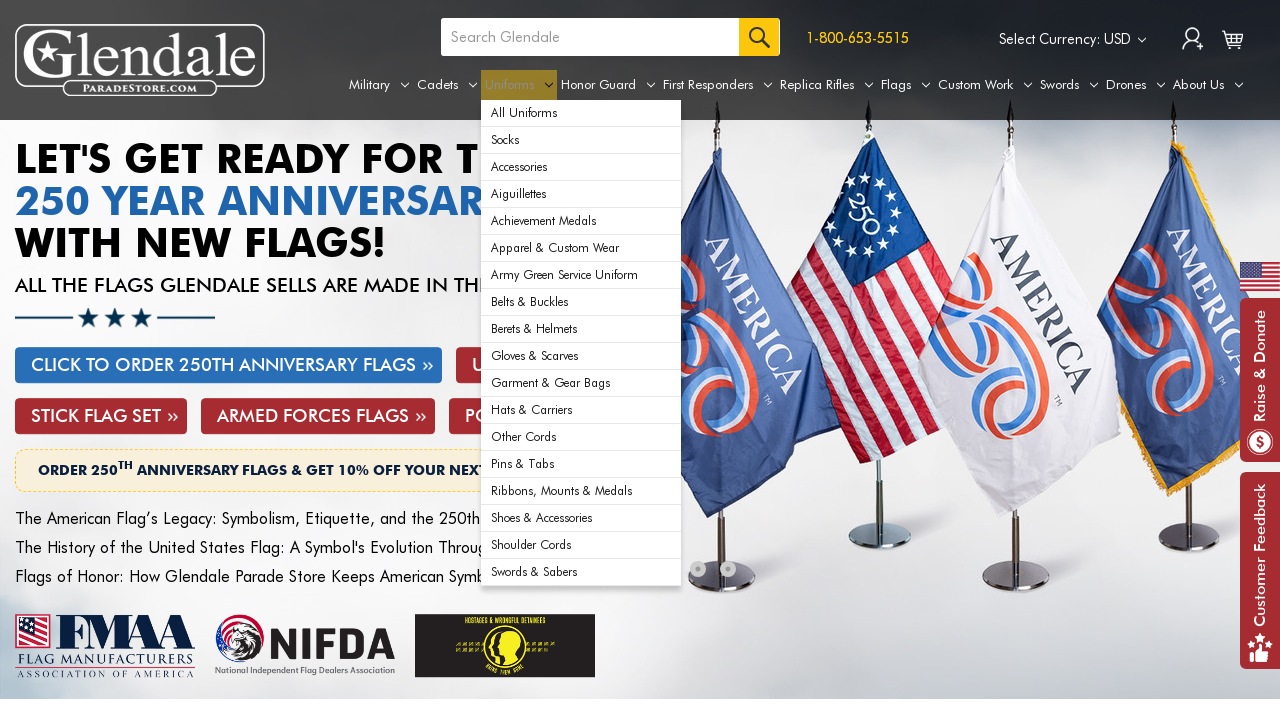

Clicked on Shoes & Accessories link at (581, 518) on div#navPages-29 ul.navPage-subMenu-list li:nth-child(16) a
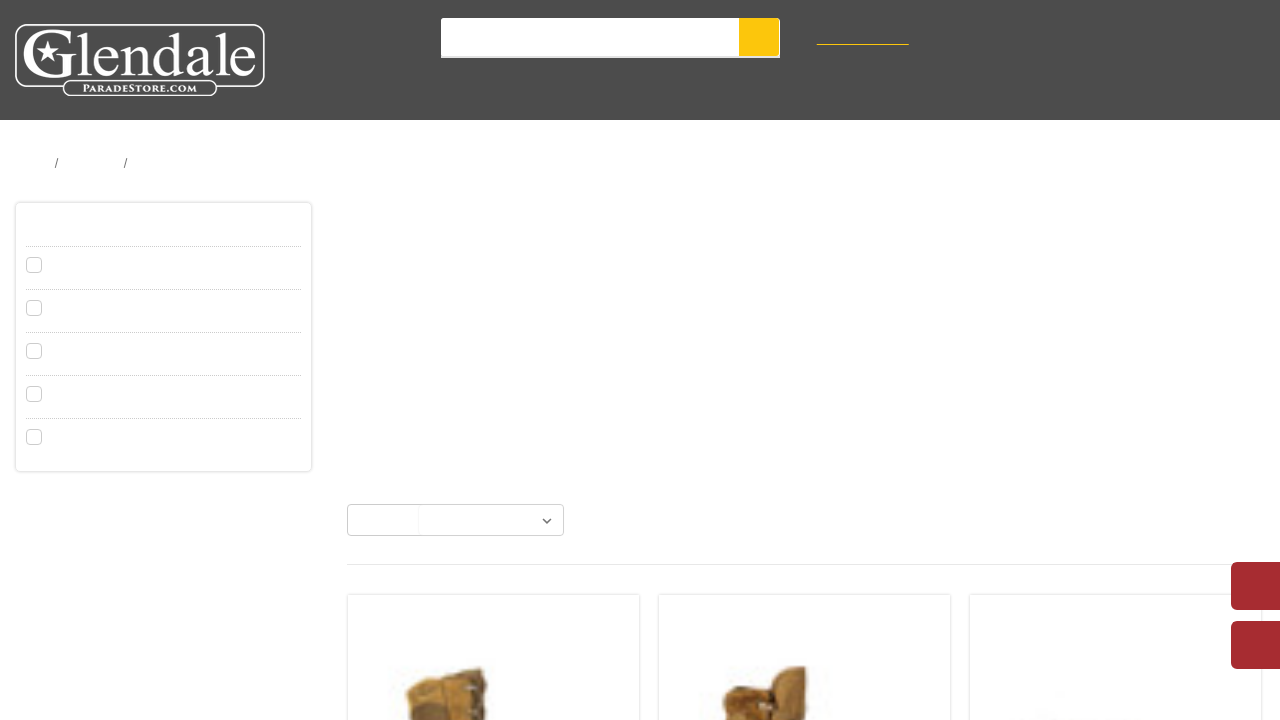

Pagination links loaded on Shoes & Accessories page
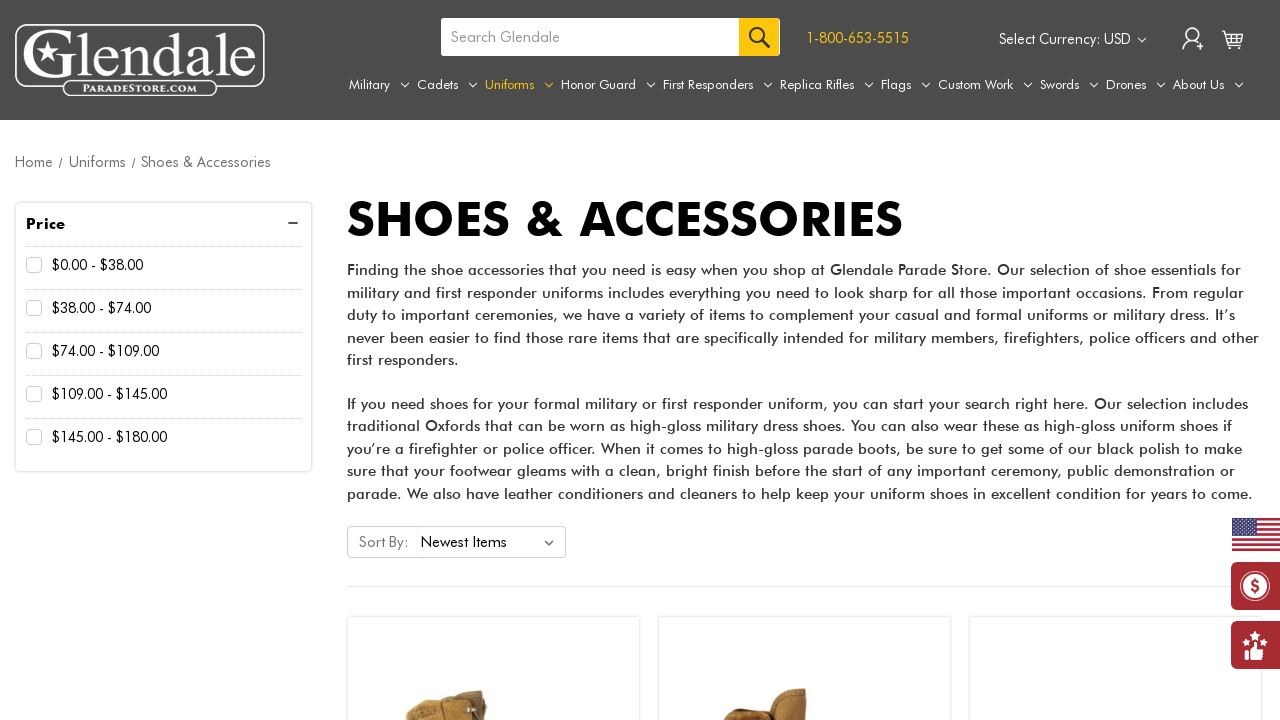

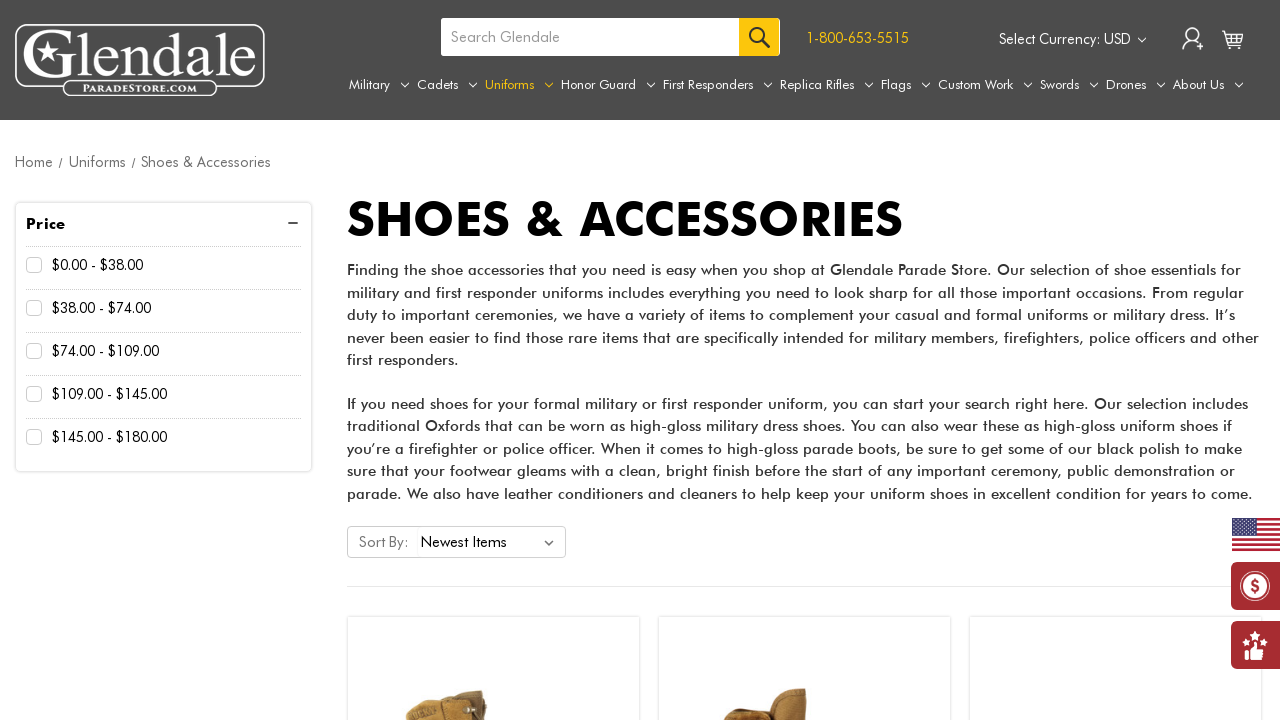